Tests opening a new browser window using Selenium 4's newWindow feature, navigating to a different page in the new window, and verifying that two windows are open.

Starting URL: http://the-internet.herokuapp.com/windows

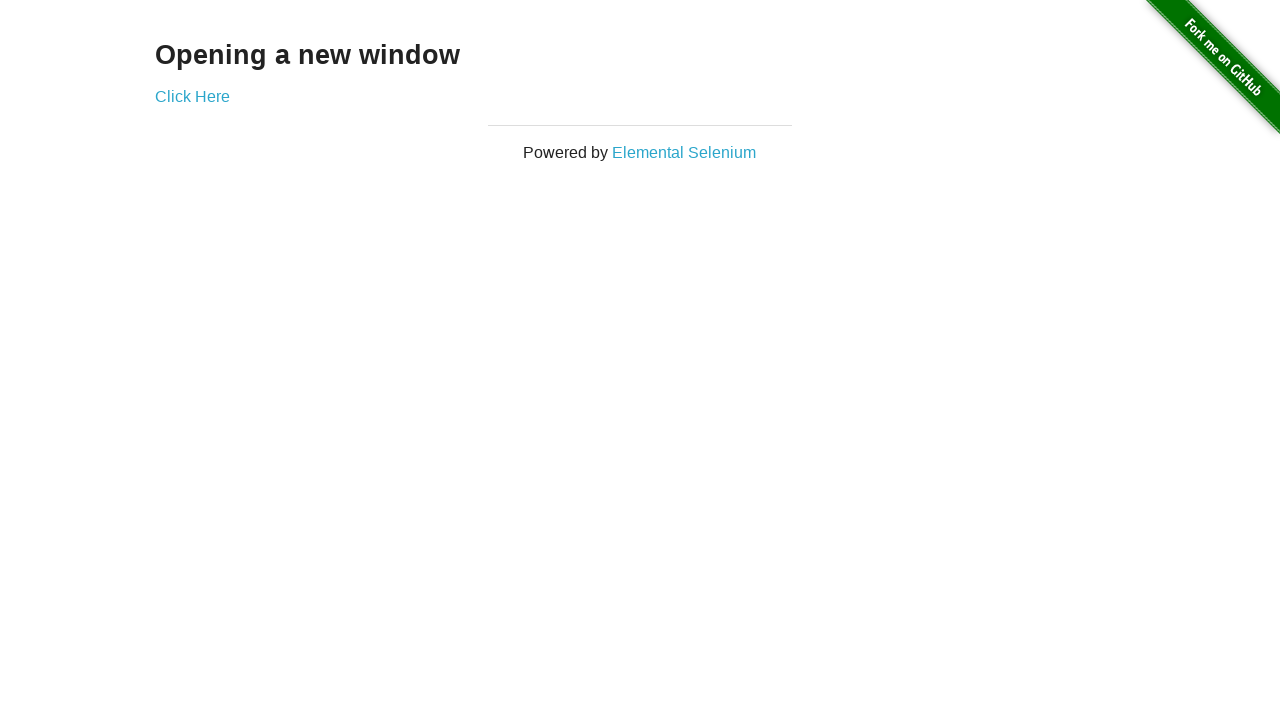

Opened a new browser window/page
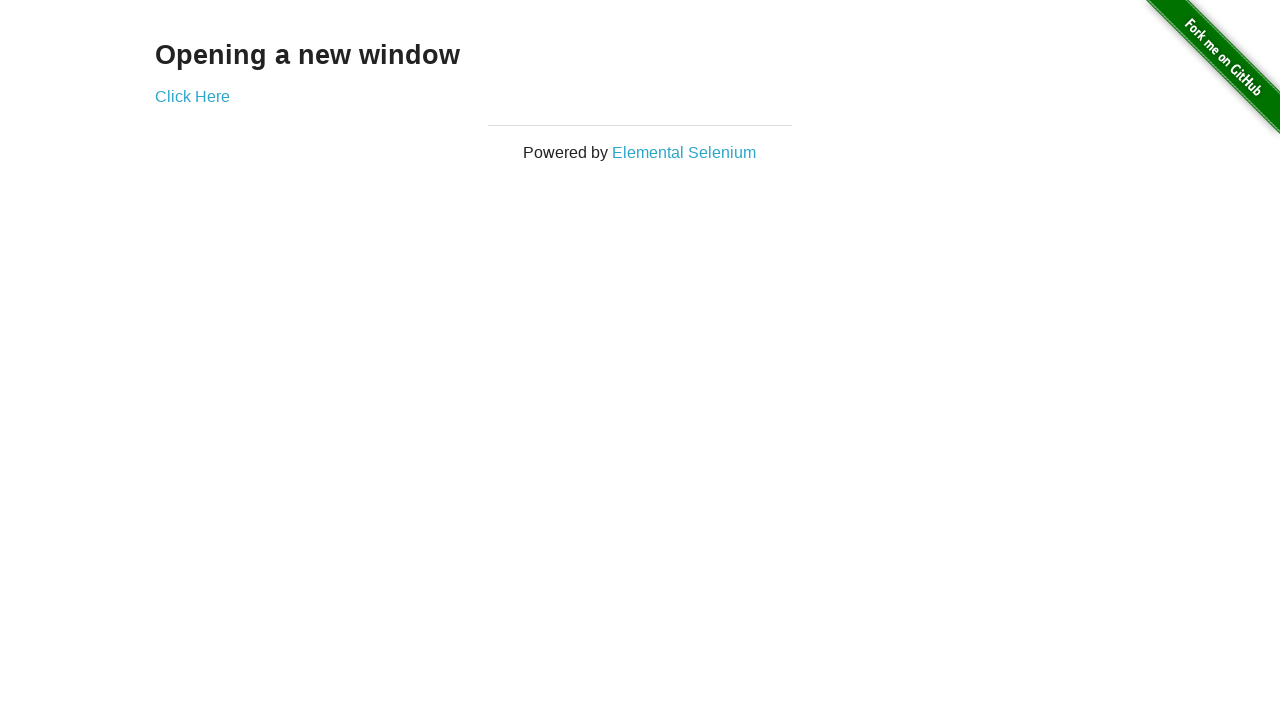

Navigated new window to typos page
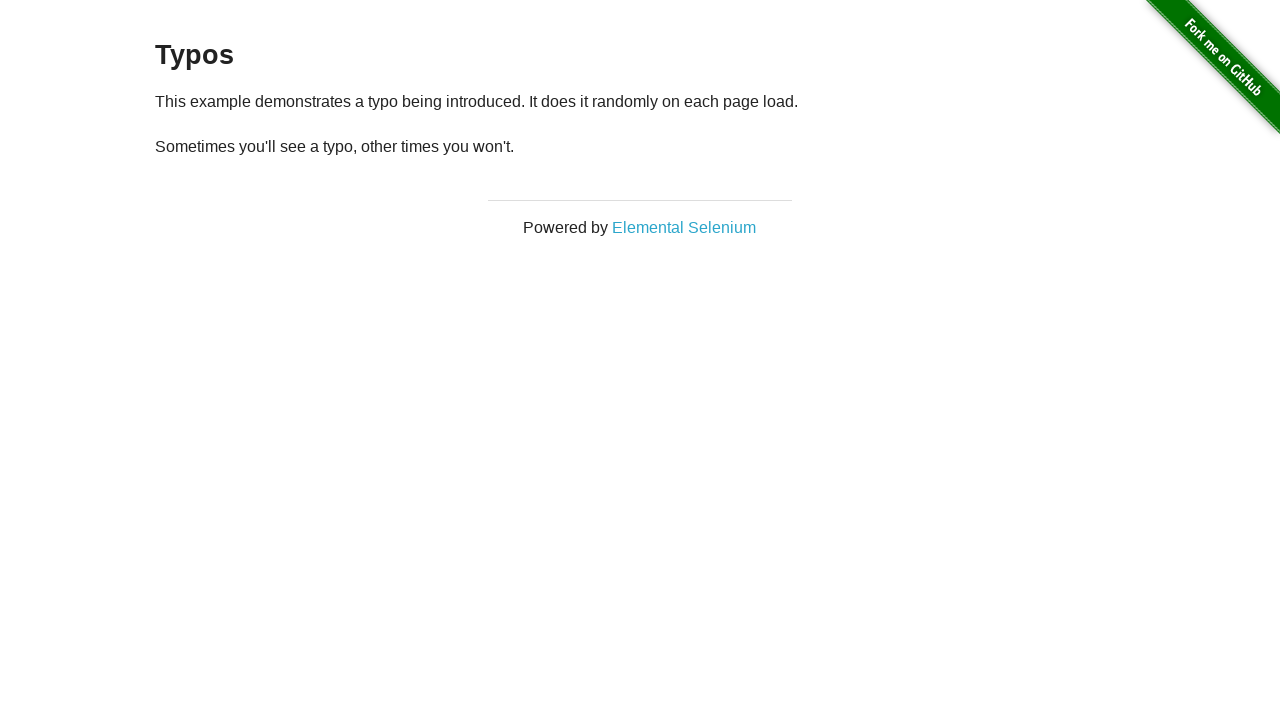

Verified that 2 windows/pages are open
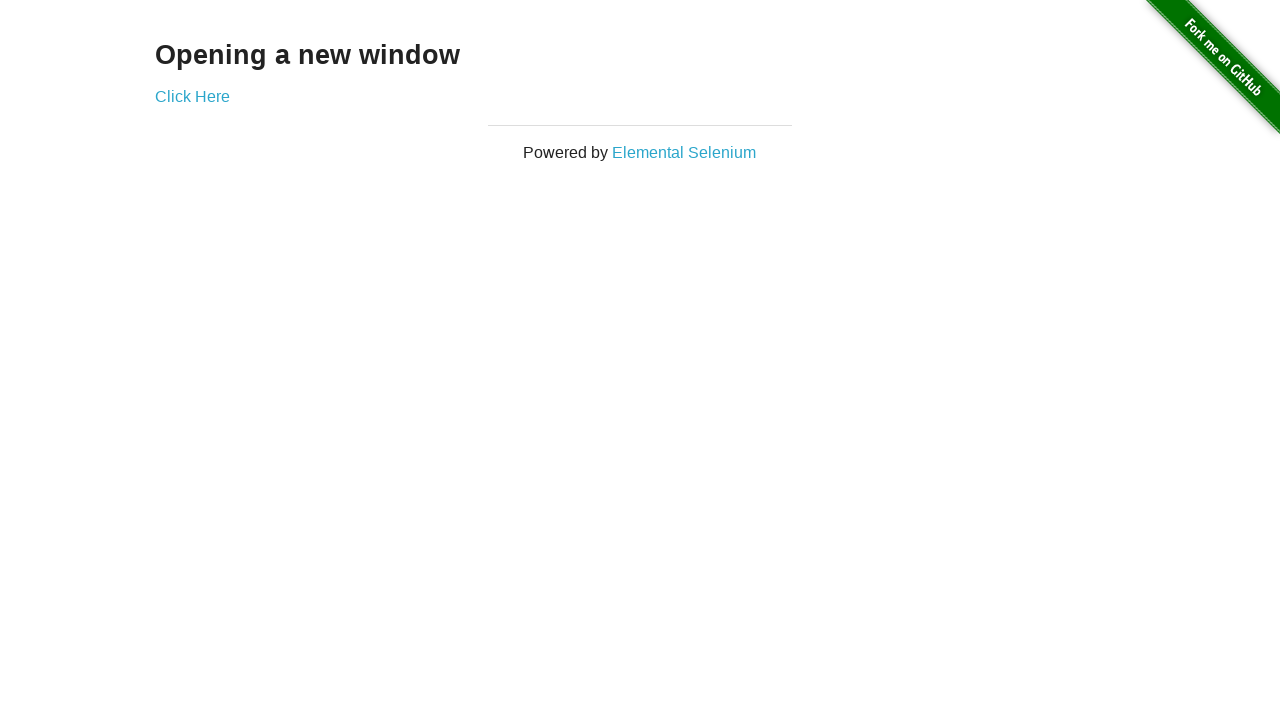

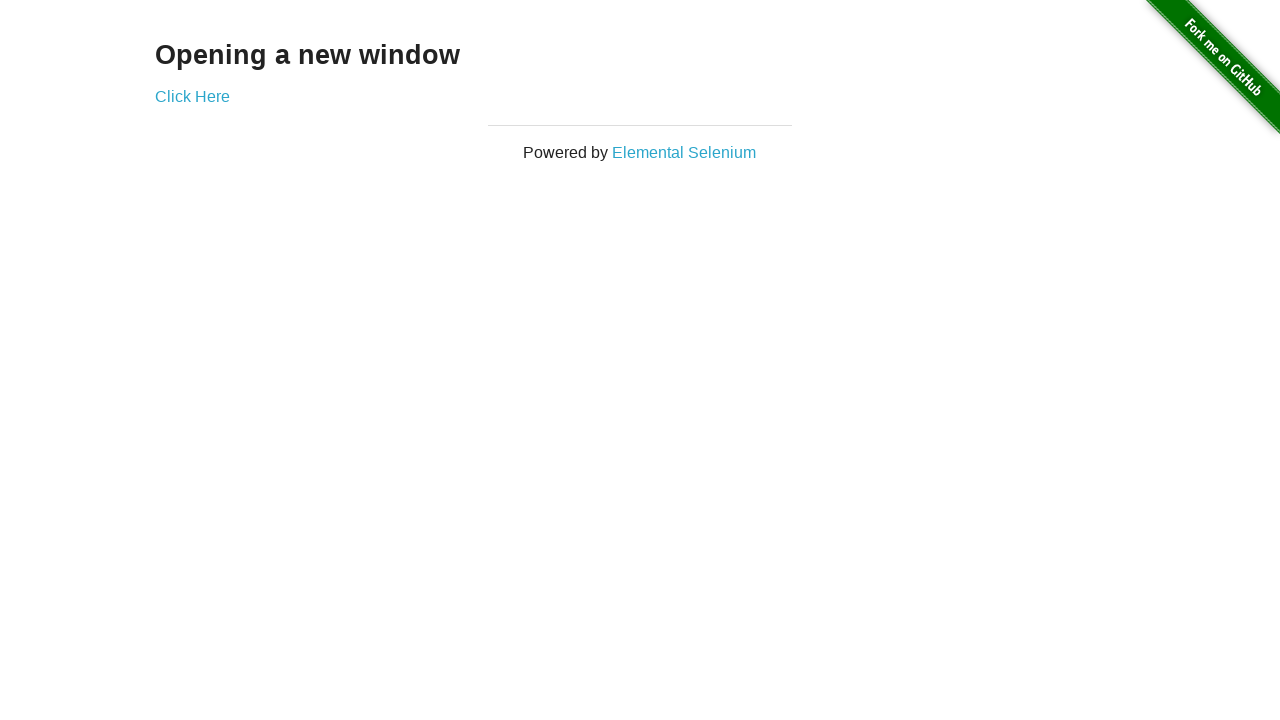